Tests mortgage calculator by filling all form fields with test data and calculating the monthly payment

Starting URL: https://www.mortgagecalculator.org/

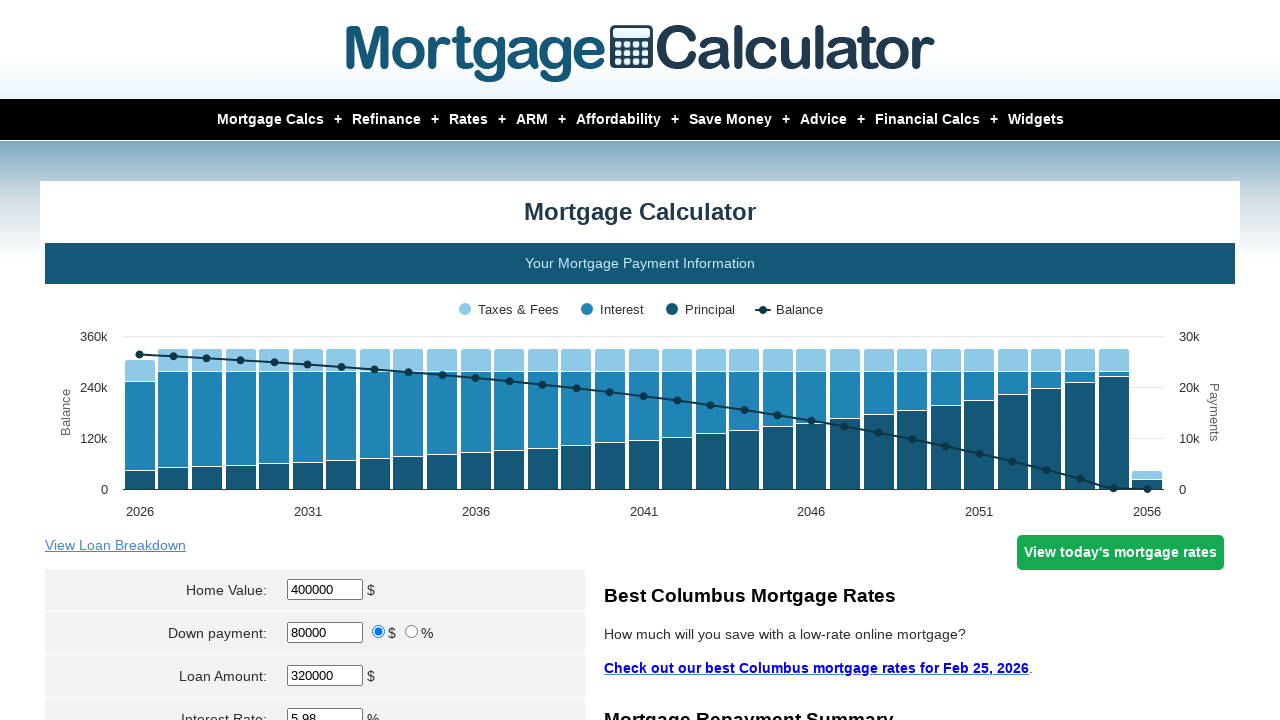

Filled home value field with $300,000 on #homeval
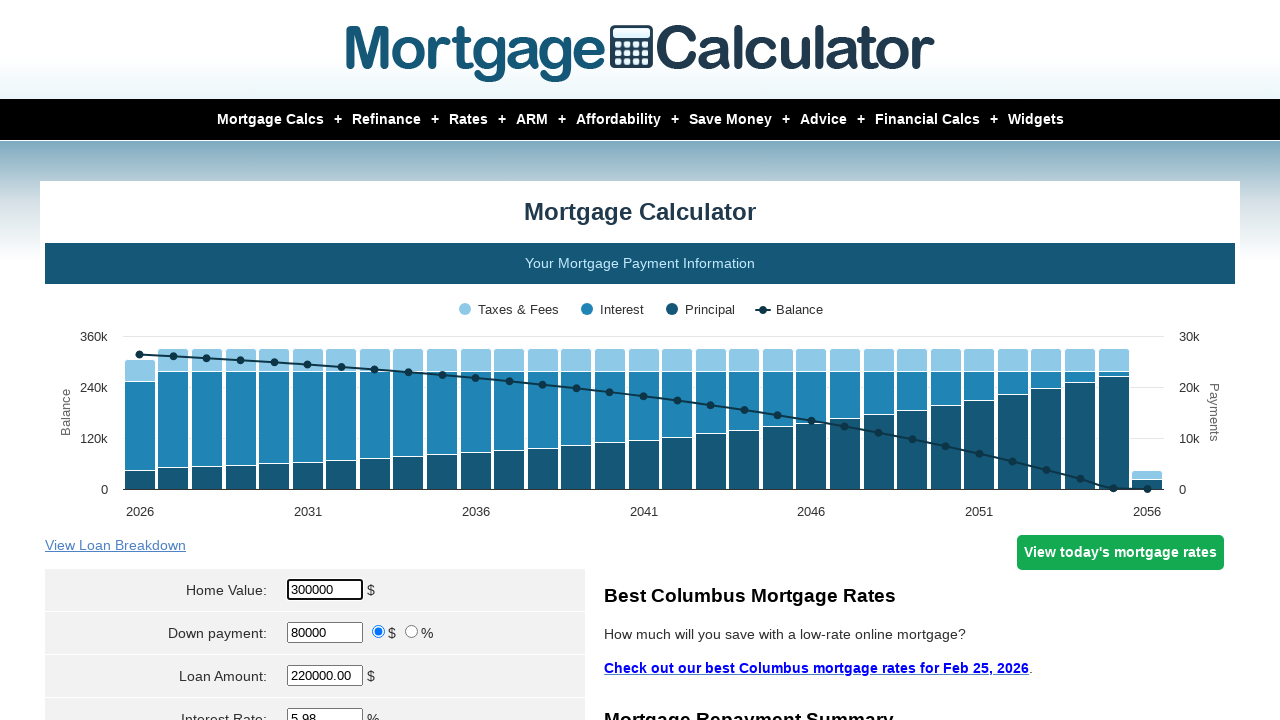

Filled down payment field with $60,000 on #downpayment
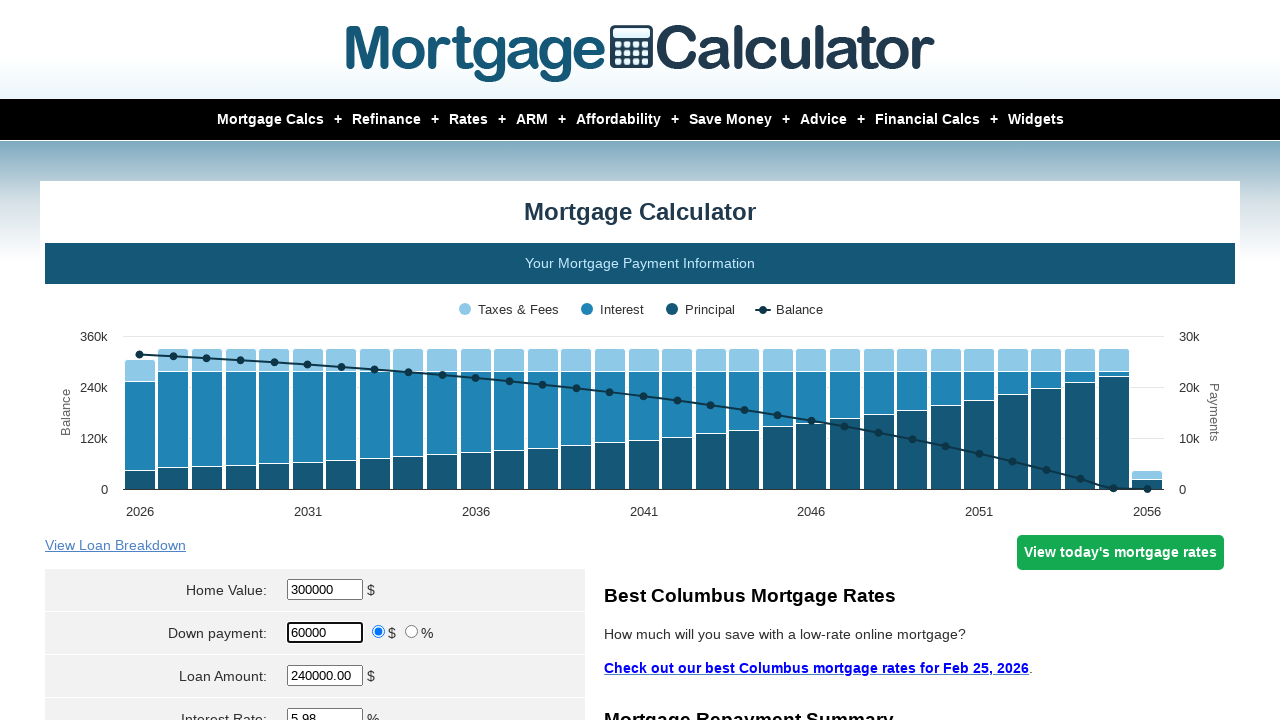

Selected down payment type as dollar amount at (379, 632) on xpath=//input[@name='param[downpayment_type]'][@value='money']
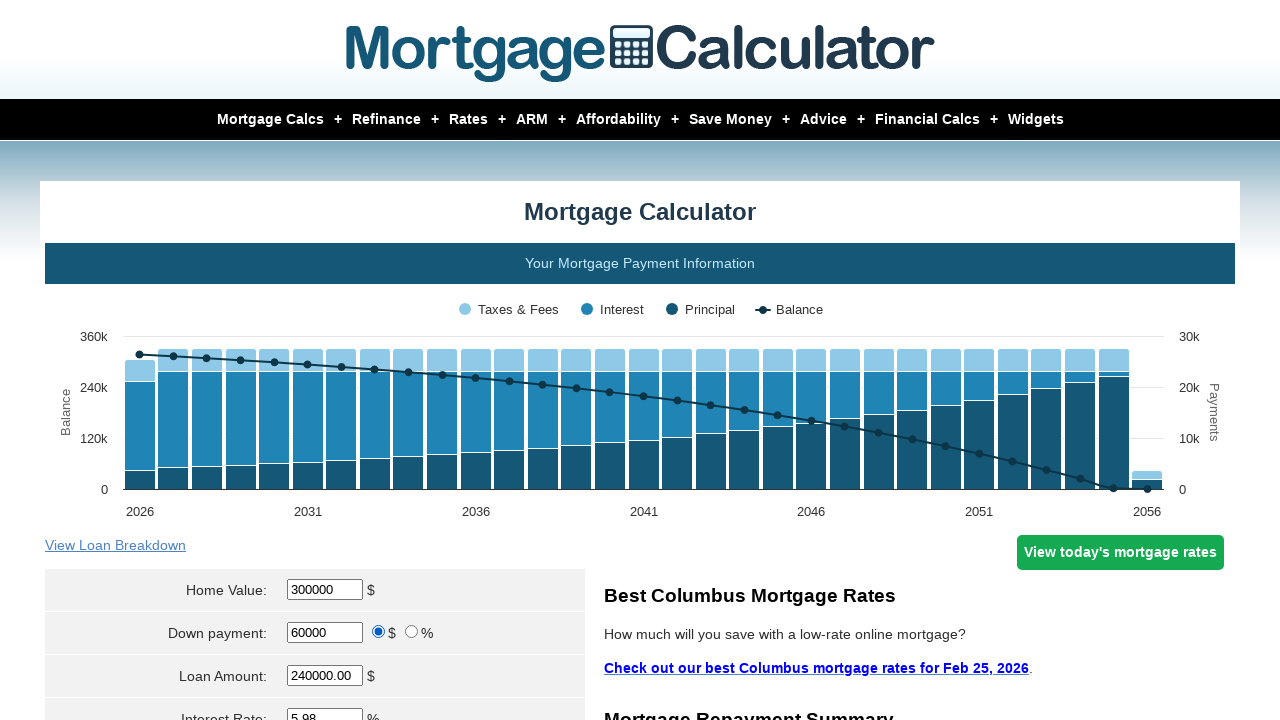

Filled loan amount field with $240,000 on #loanamt
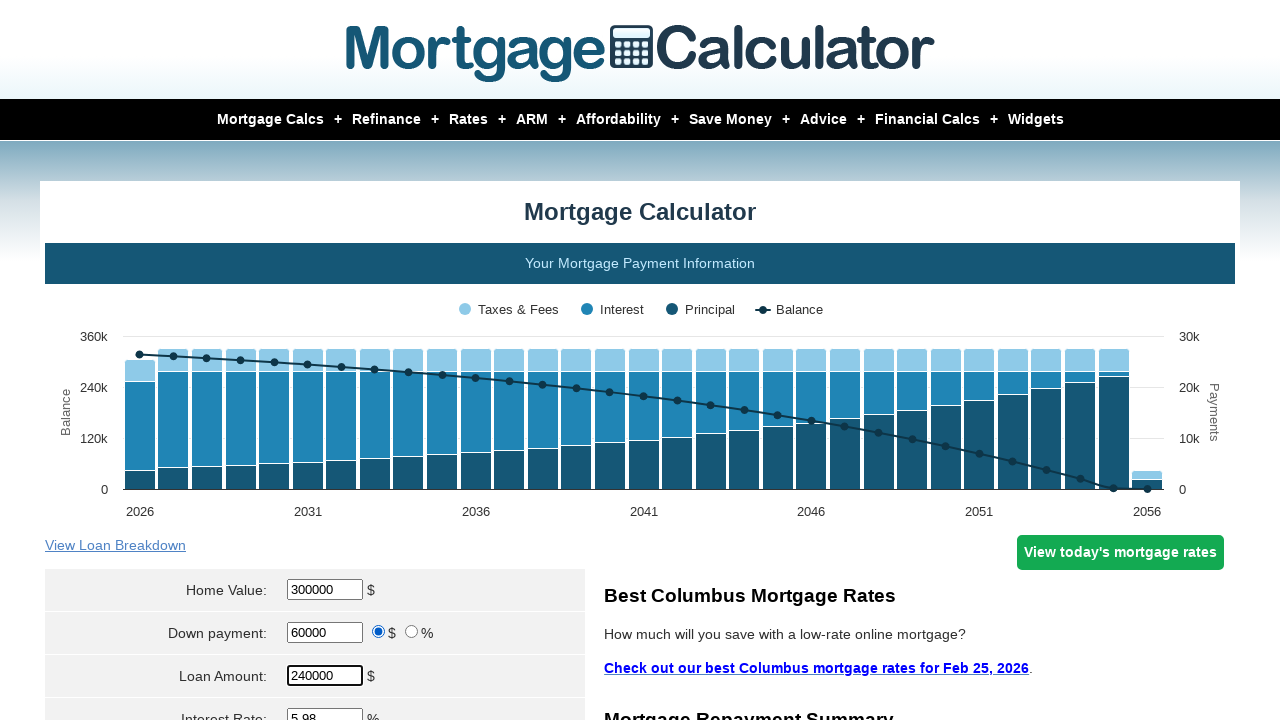

Filled interest rate field with 3% on #intrstsrate
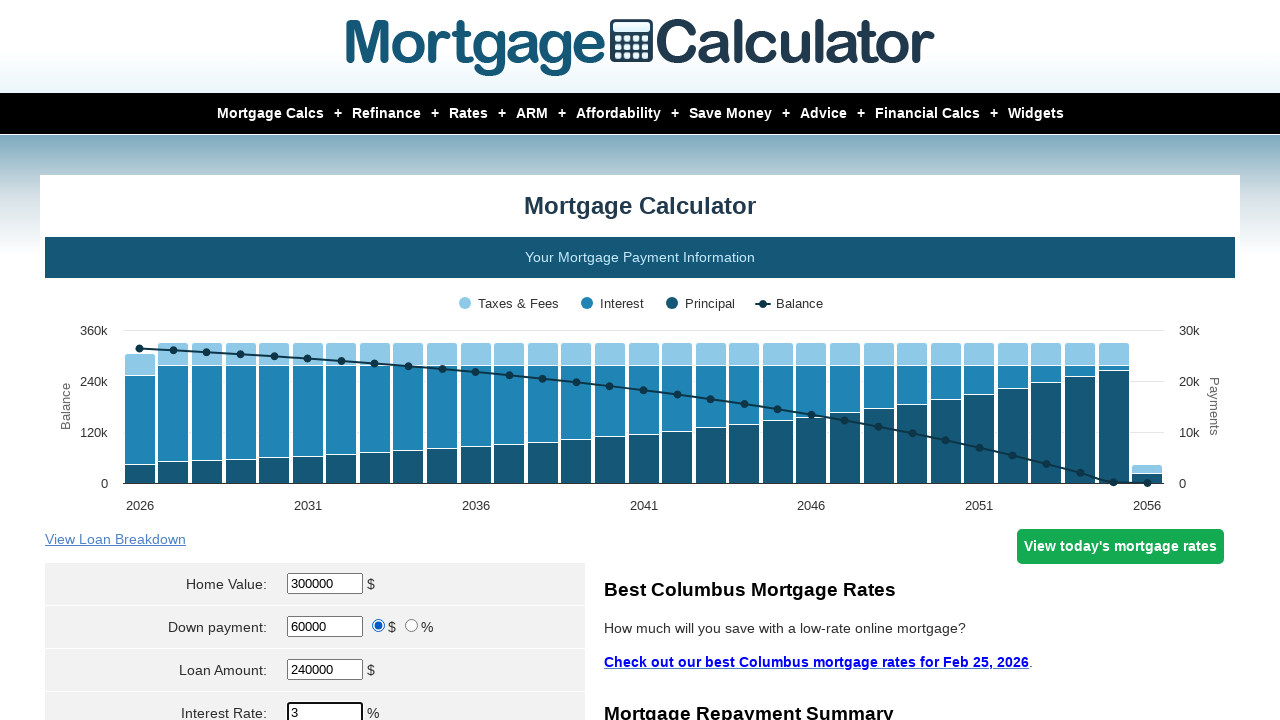

Filled loan term field with 30 years on #loanterm
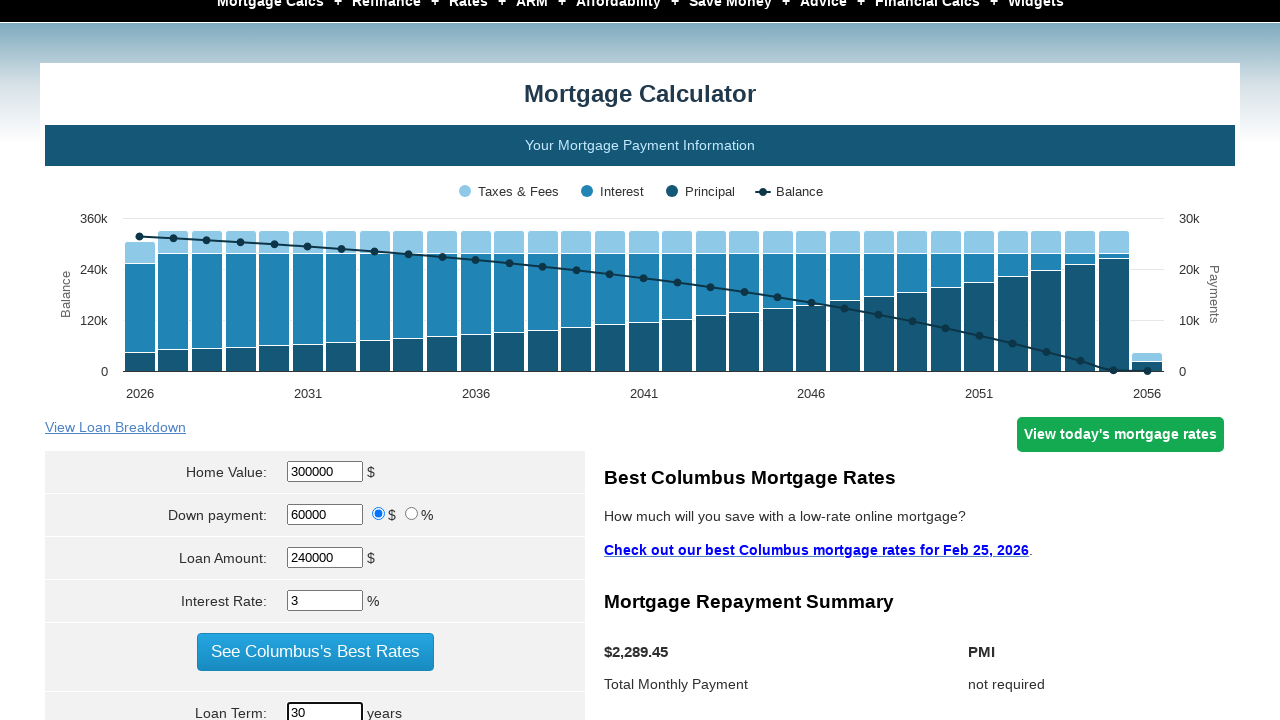

Selected start month as Mar on select[name='param[start_month]']
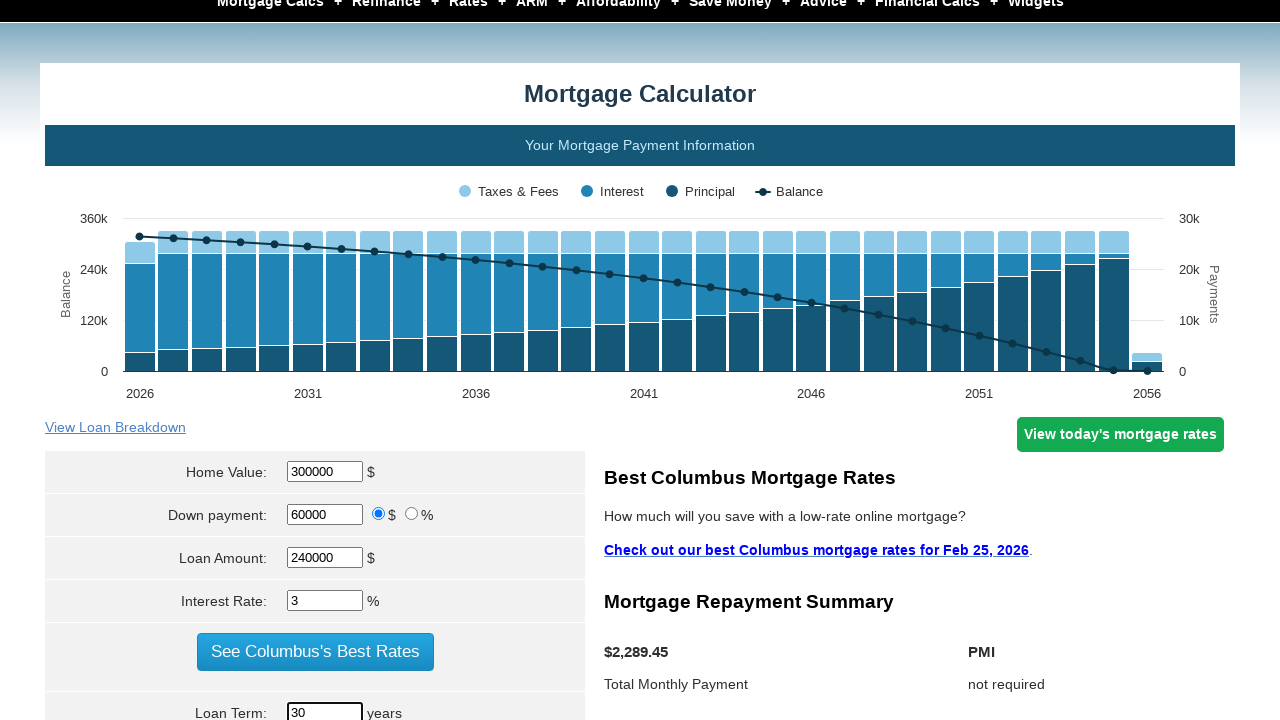

Filled start year field with 2026 on #start_year
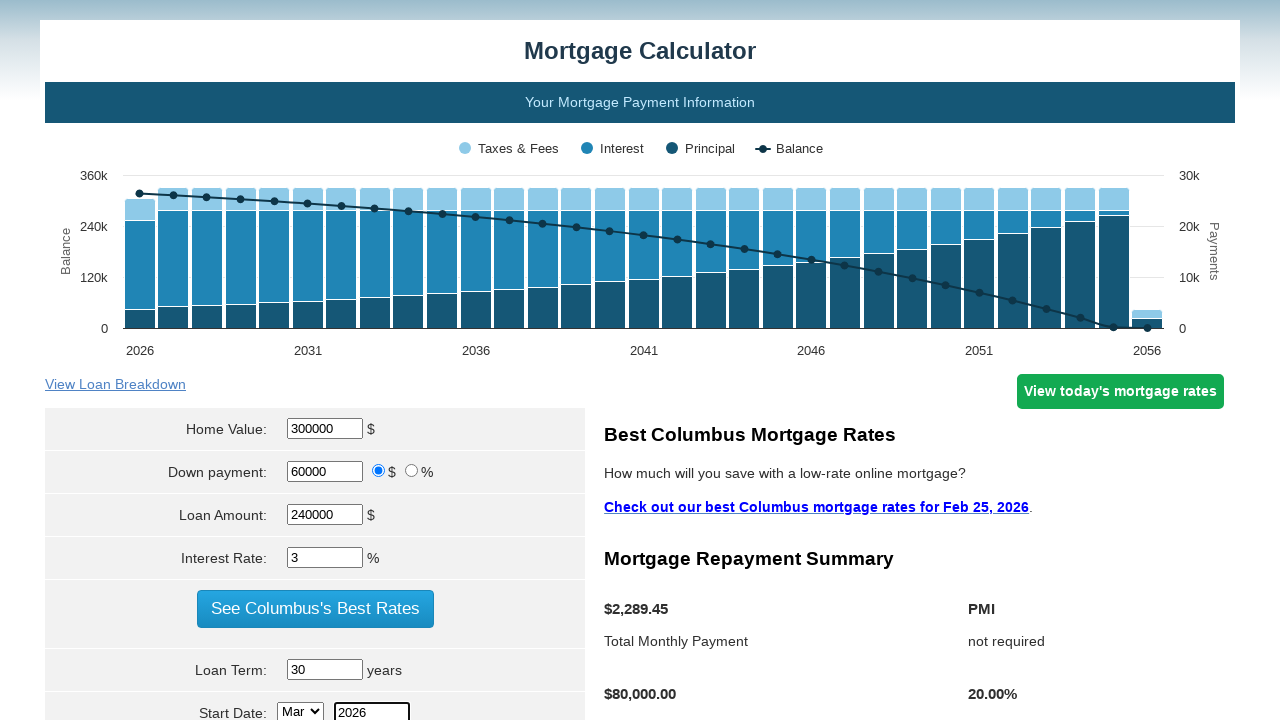

Filled property tax field with $5,000 on #pptytax
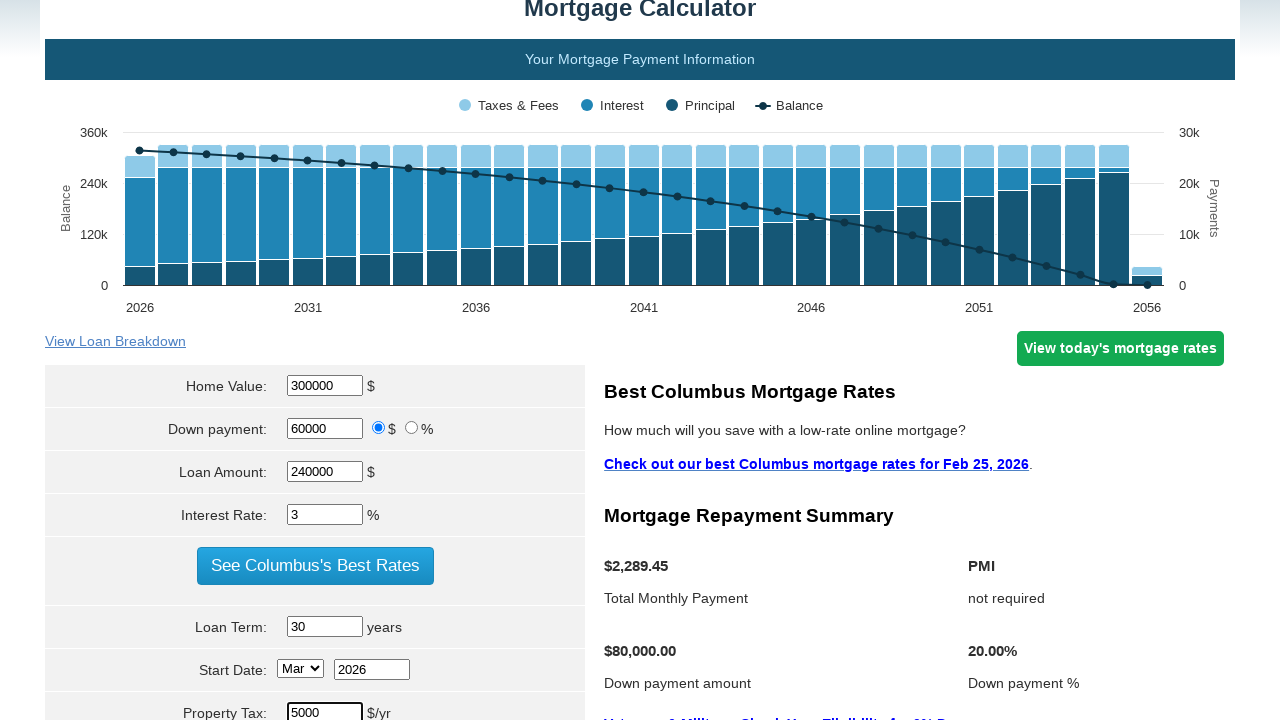

Filled PMI field with 0.5% on #pmi
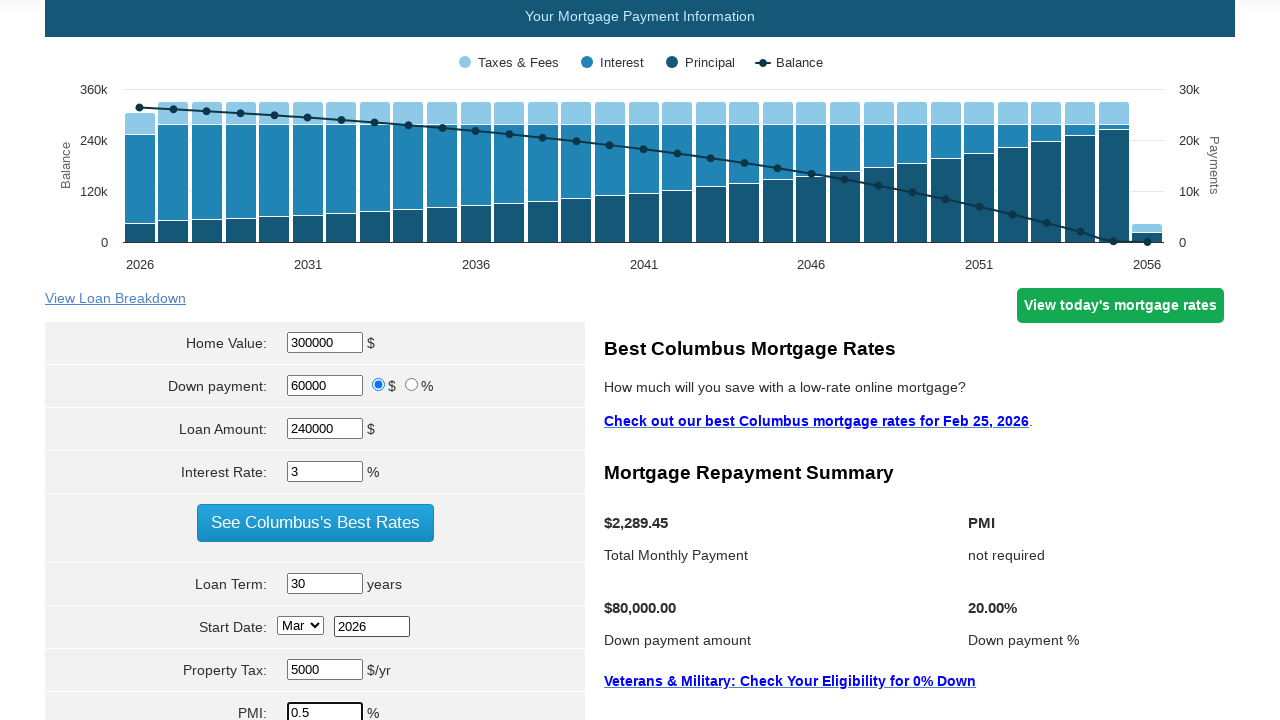

Filled home insurance field with $1,000 on #hoi
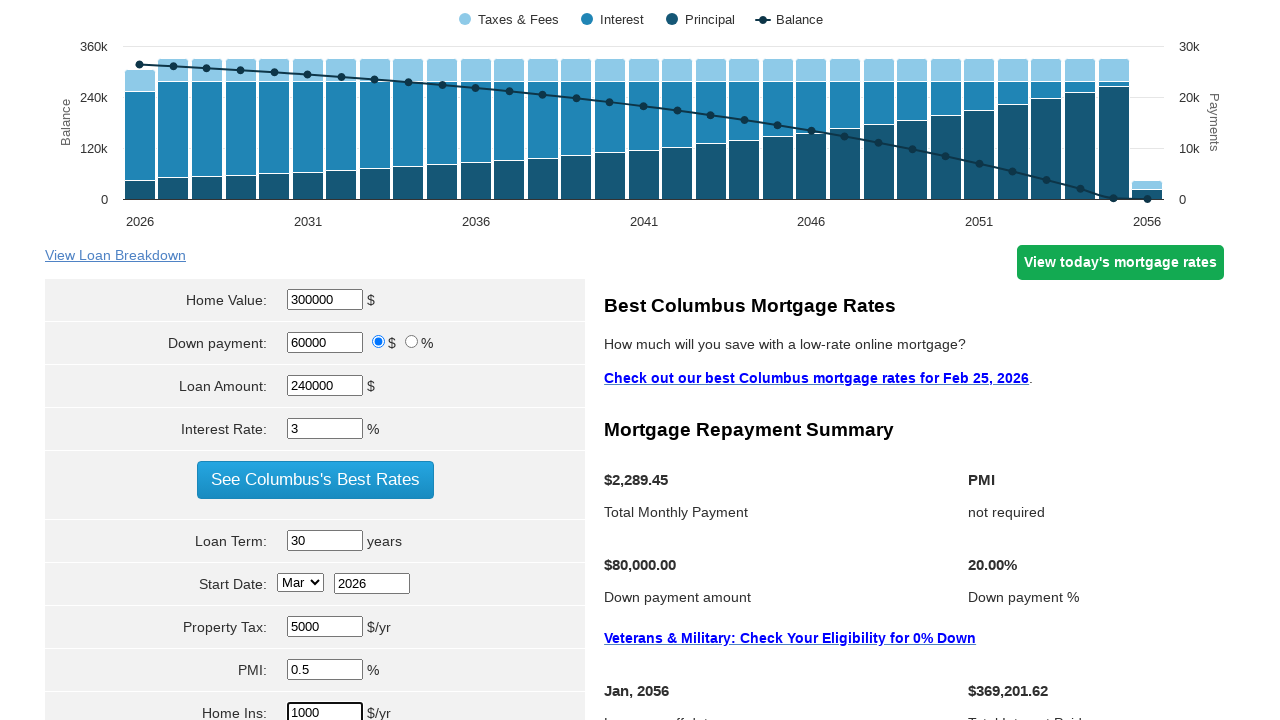

Filled monthly HOA field with $100 on #hoa
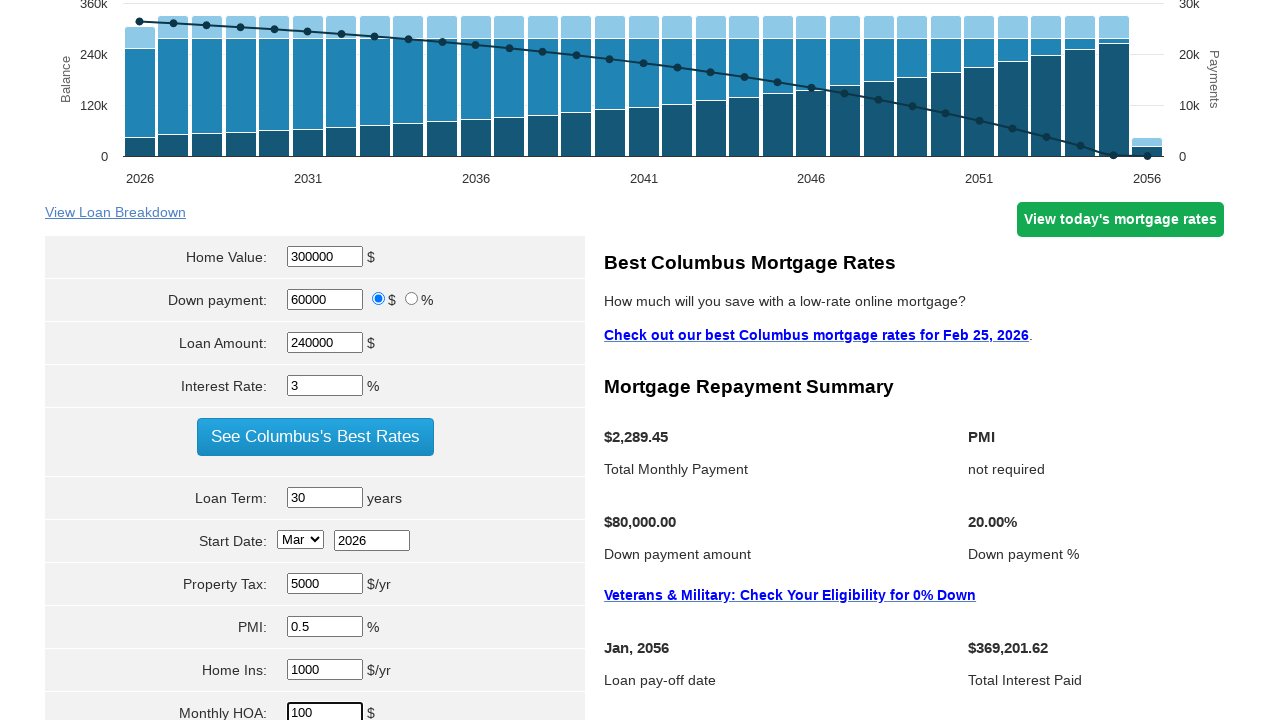

Selected loan type as FHA on select[name='param[milserve]']
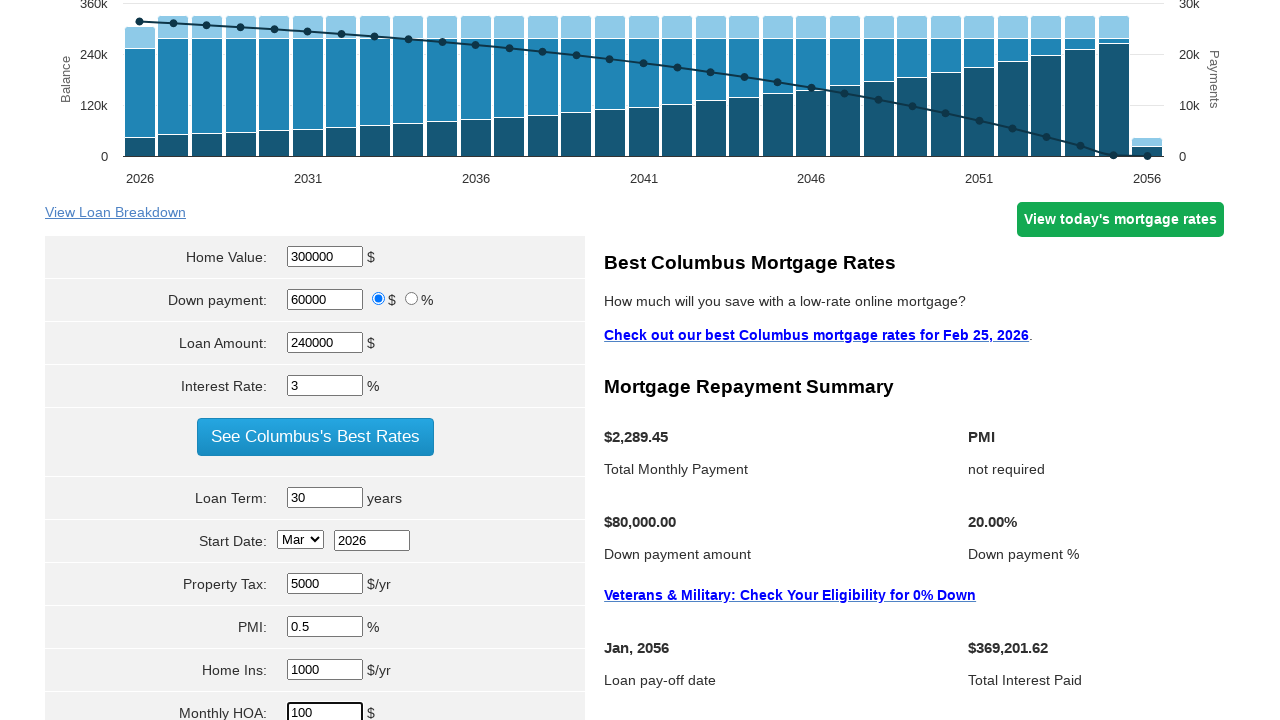

Selected transaction type as Buy on select[name='param[refiorbuy]']
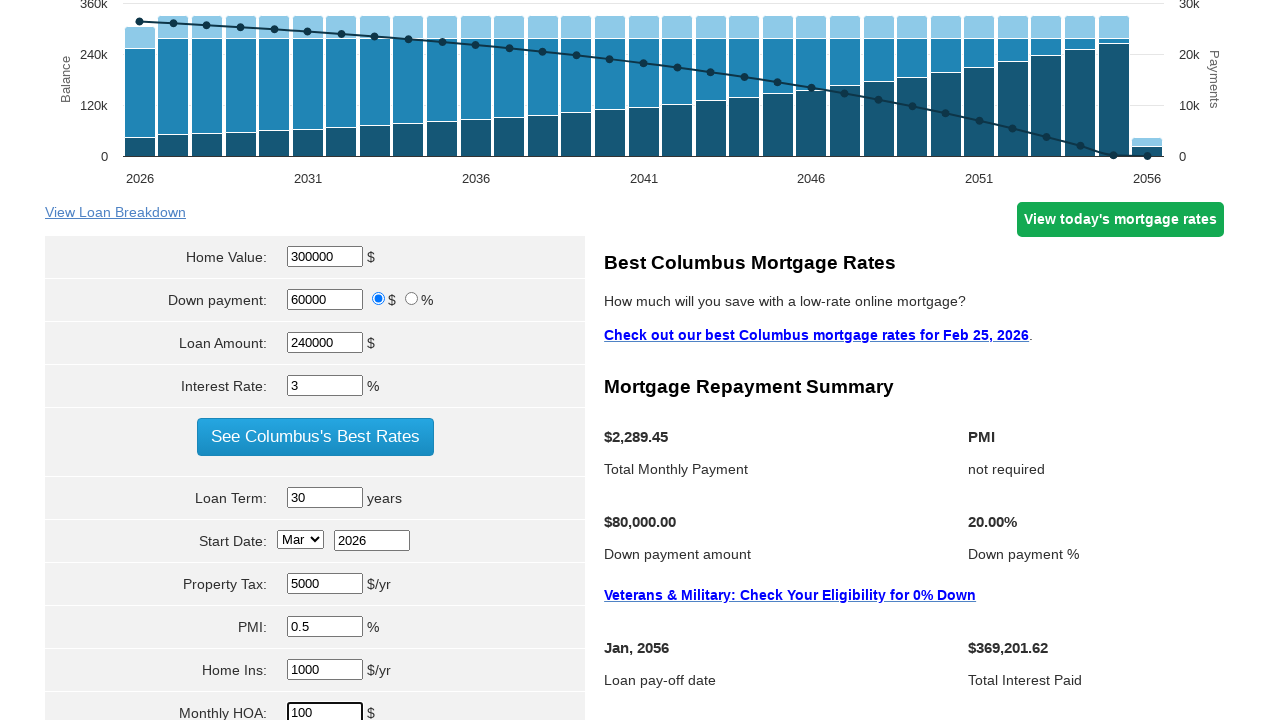

Clicked calculate button to compute monthly payment at (315, 360) on input[name='cal']
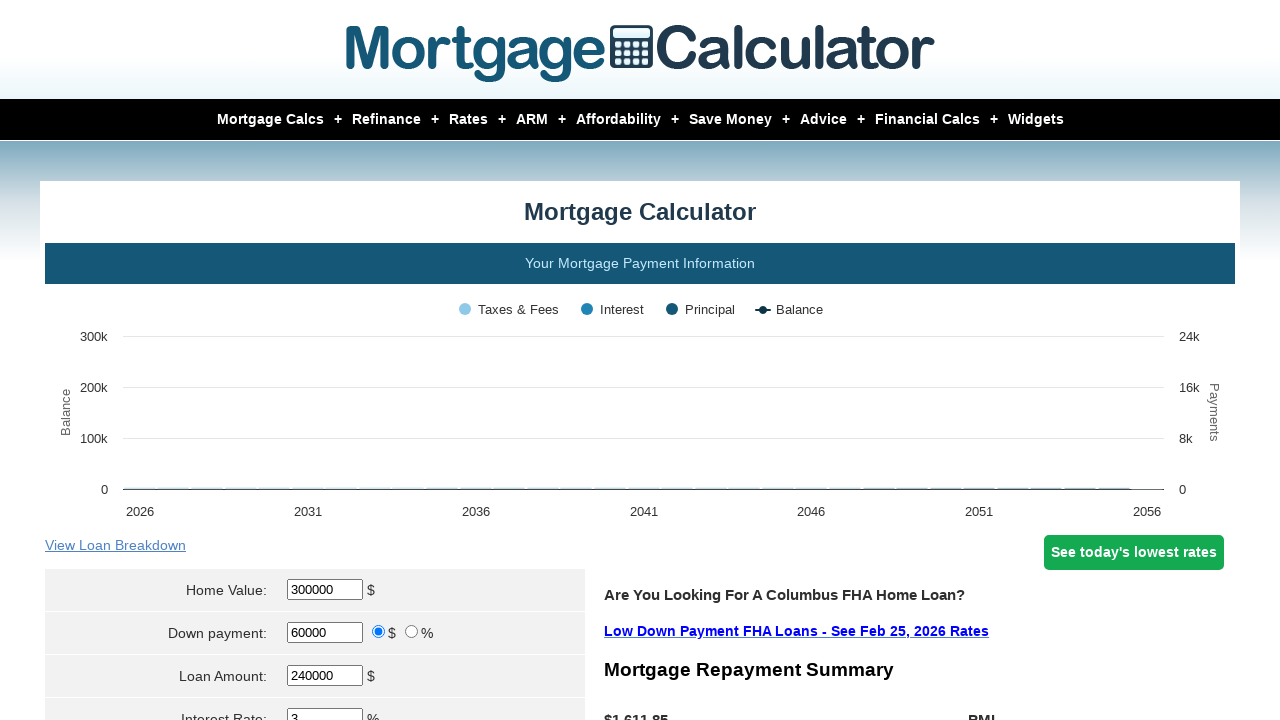

Verified calculated monthly payment of $1,611.85 is displayed
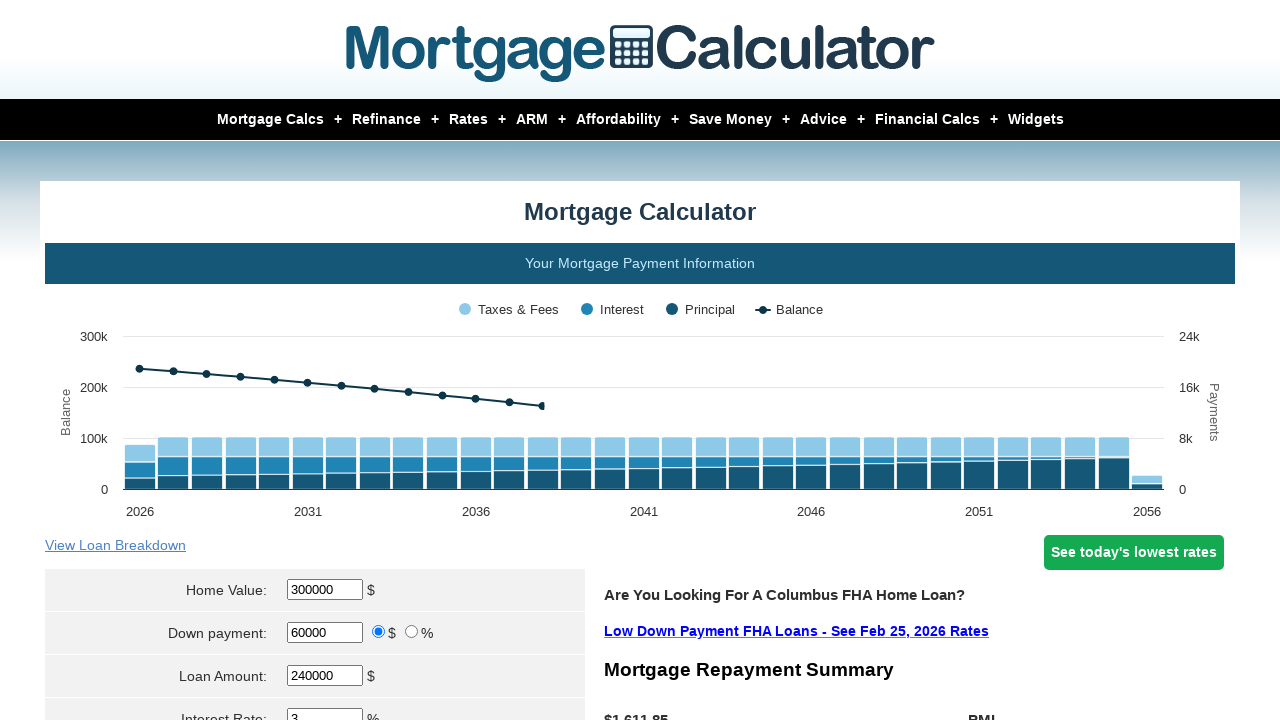

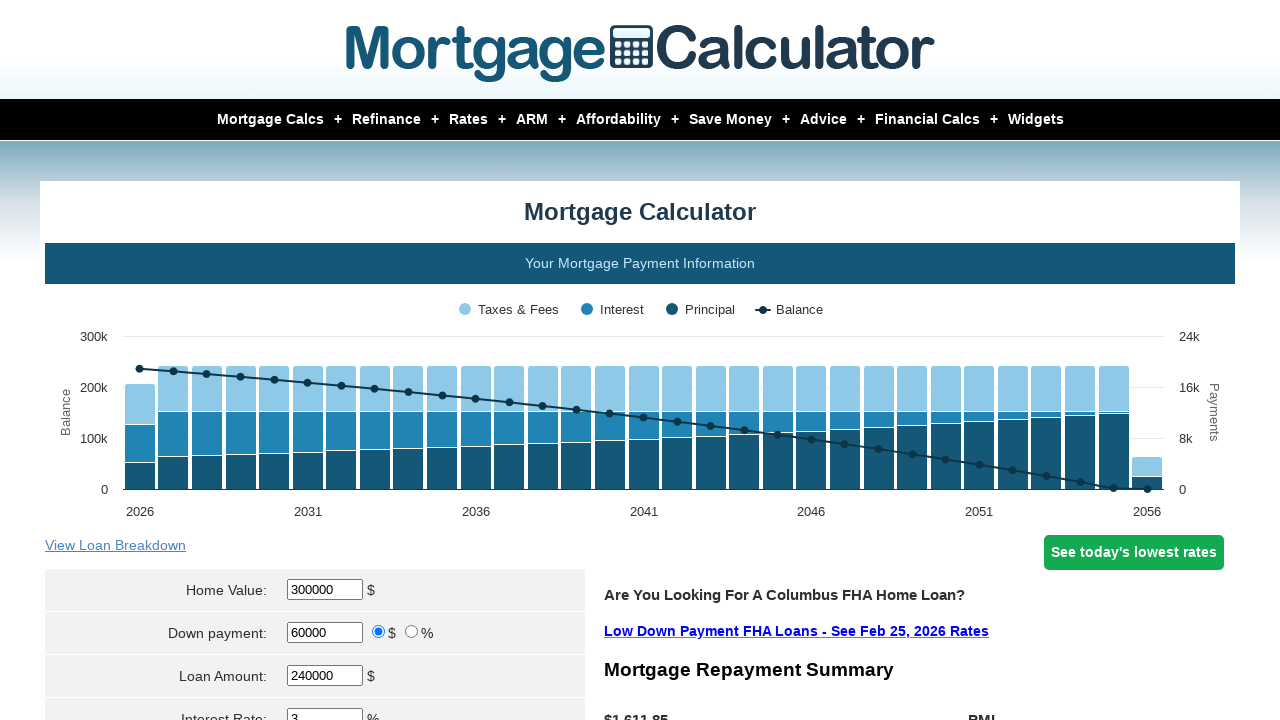